Tests drag and drop functionality on the jQueryUI droppable demo page by switching to an iframe and dragging an element onto a drop target.

Starting URL: https://jqueryui.com/droppable/

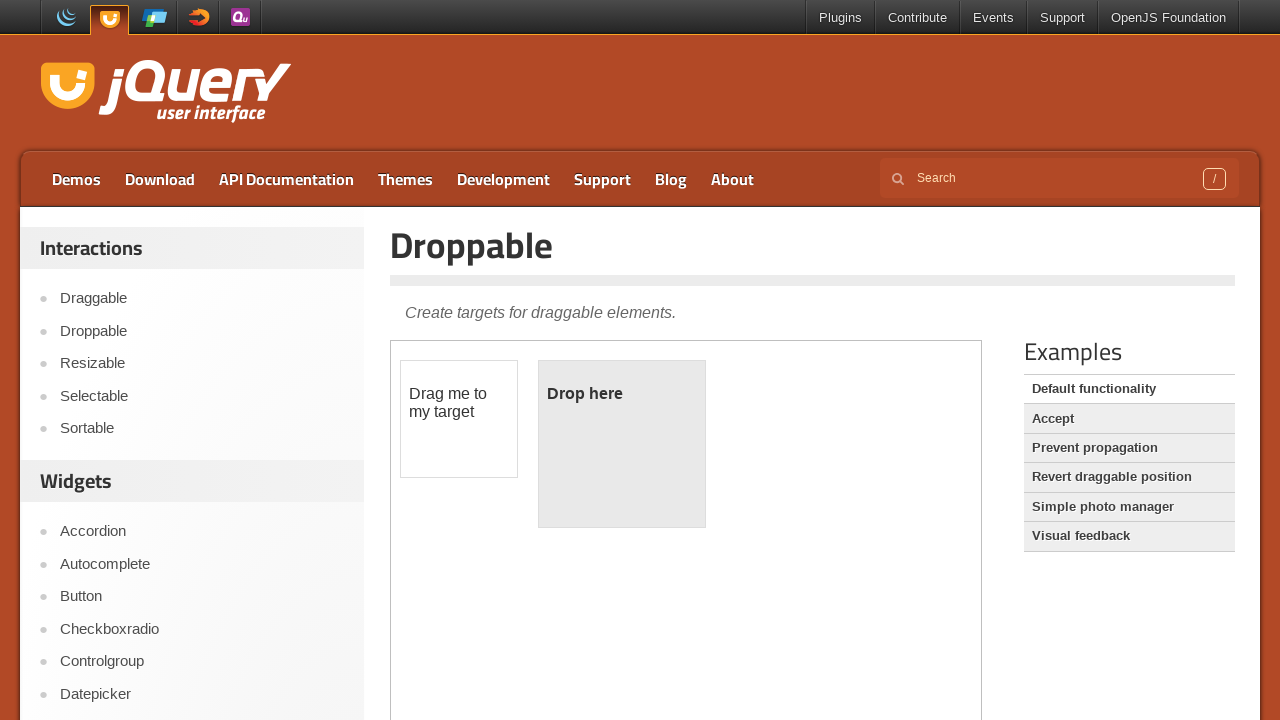

Located the demo iframe
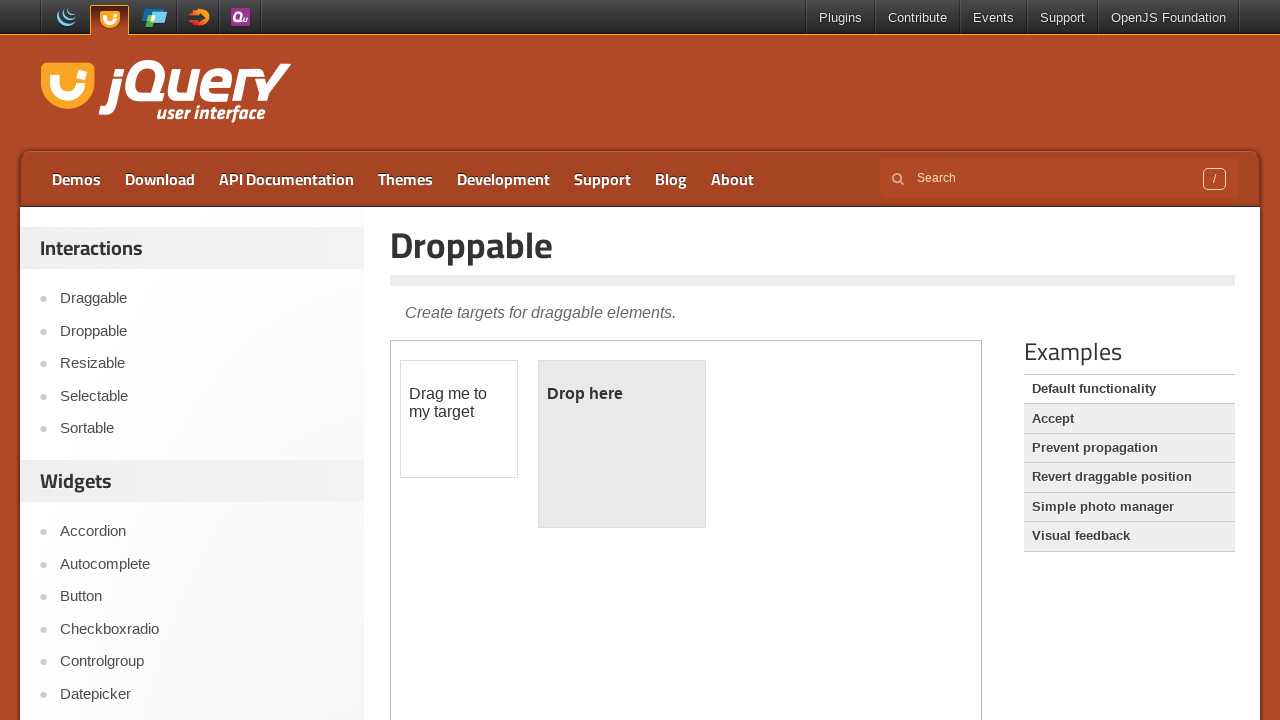

Located the draggable element within the iframe
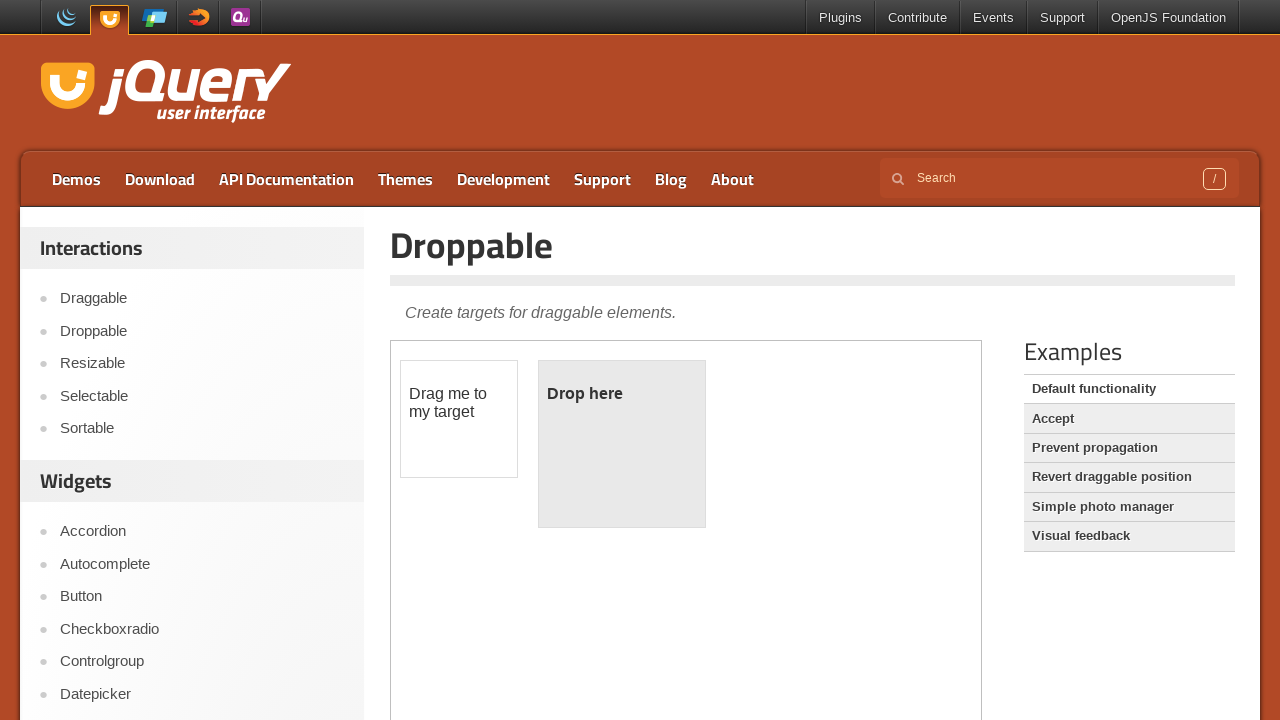

Located the droppable target element within the iframe
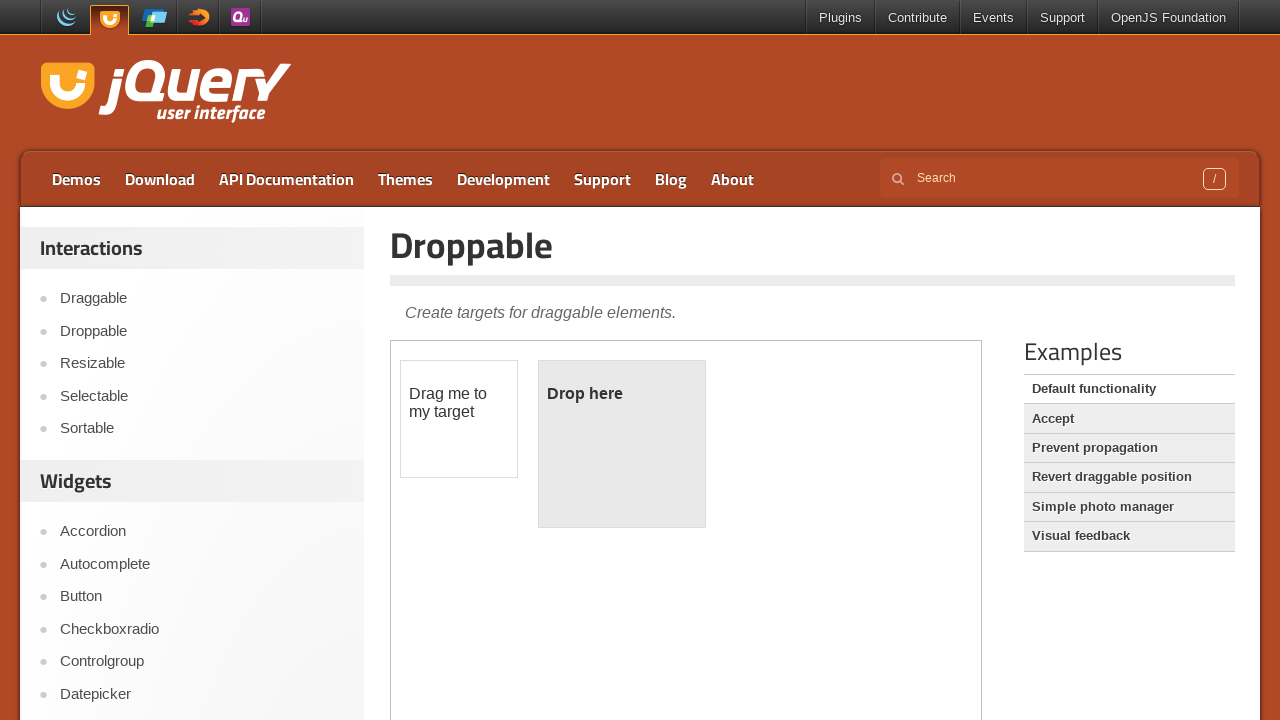

Dragged the draggable element onto the droppable target at (622, 444)
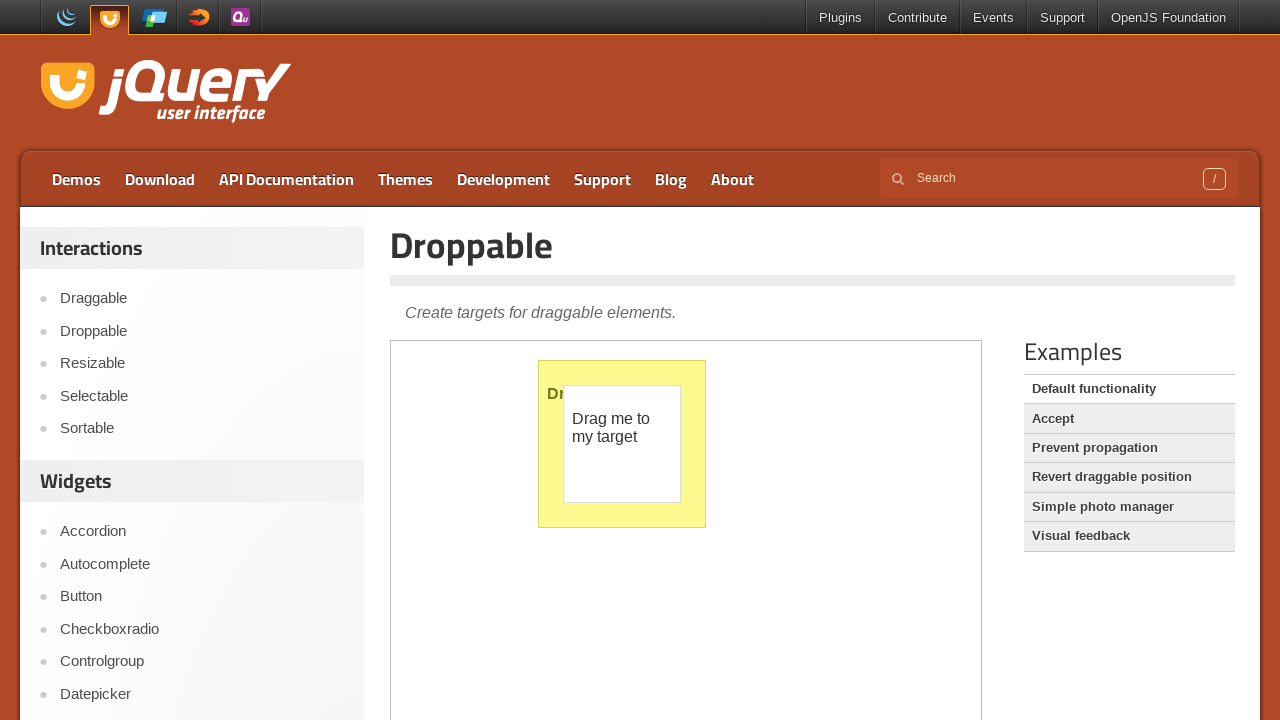

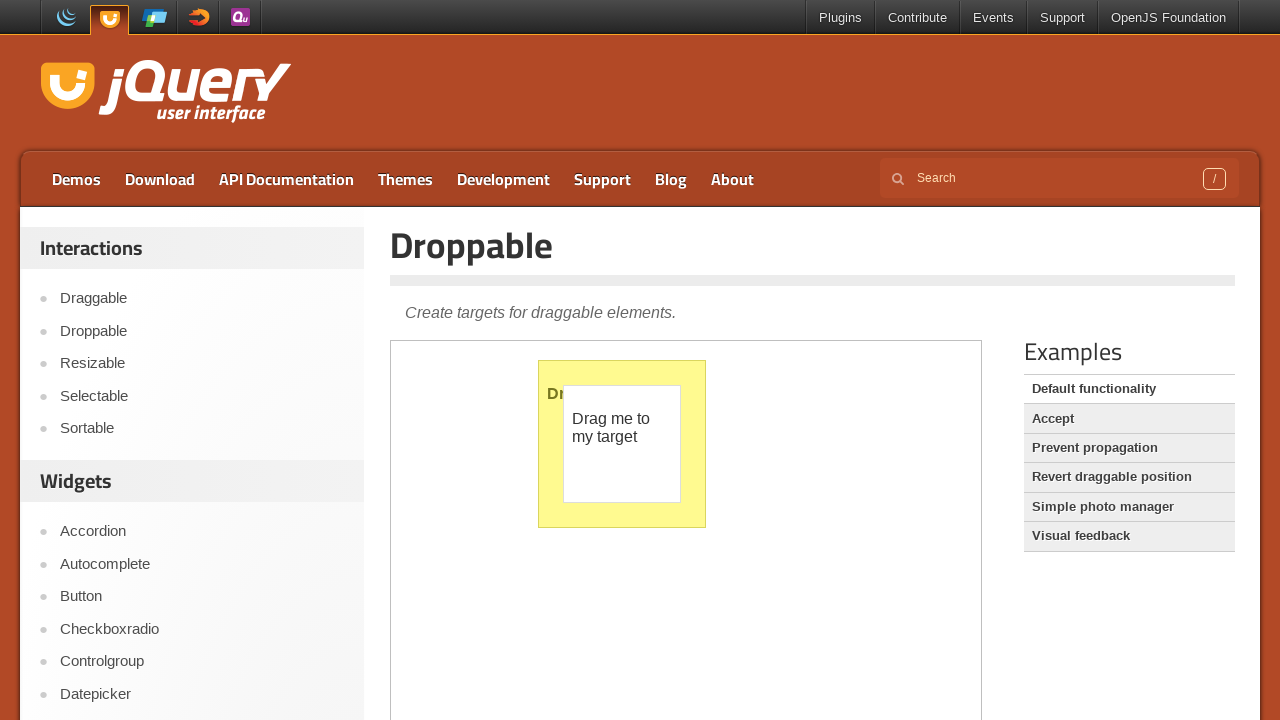